Tests frame navigation by switching between multiple iframes and interacting with elements inside them

Starting URL: https://www.hyrtutorials.com/p/frames-practice.html

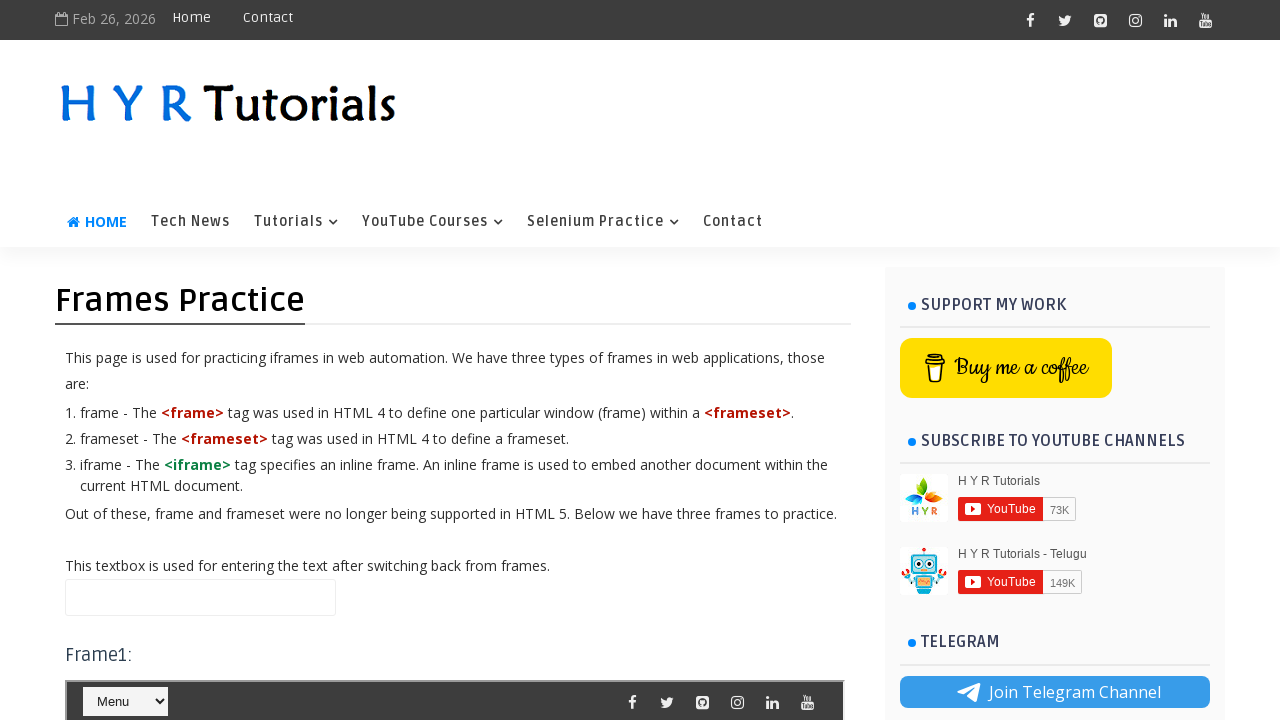

Located first iframe 'frm1'
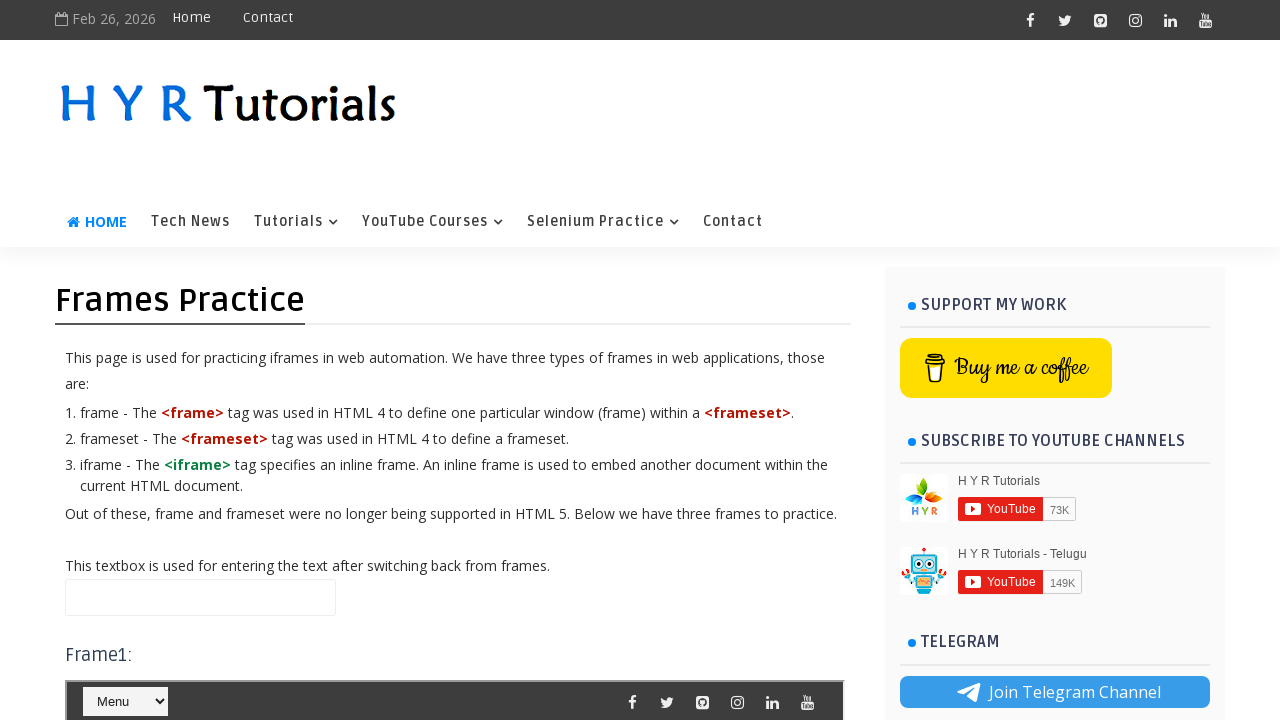

Clicked dropdown element in first iframe at (275, 360) on #selectnav1
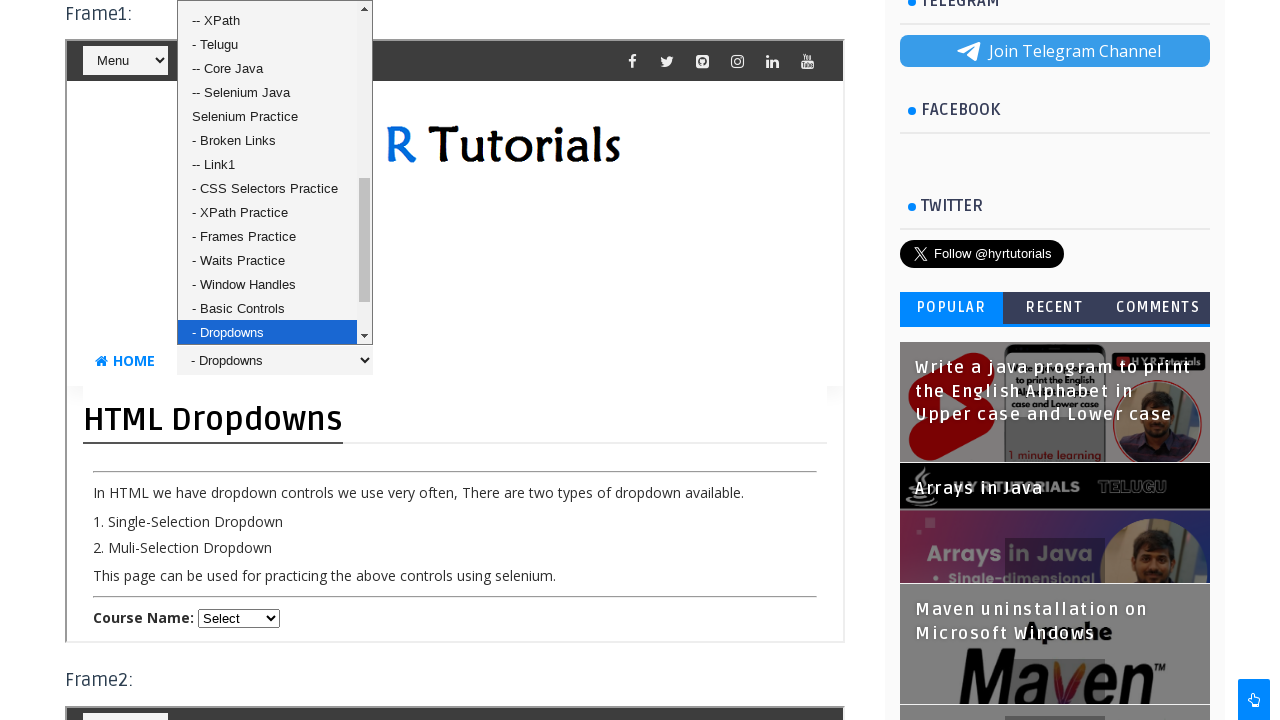

Located second iframe 'frm2'
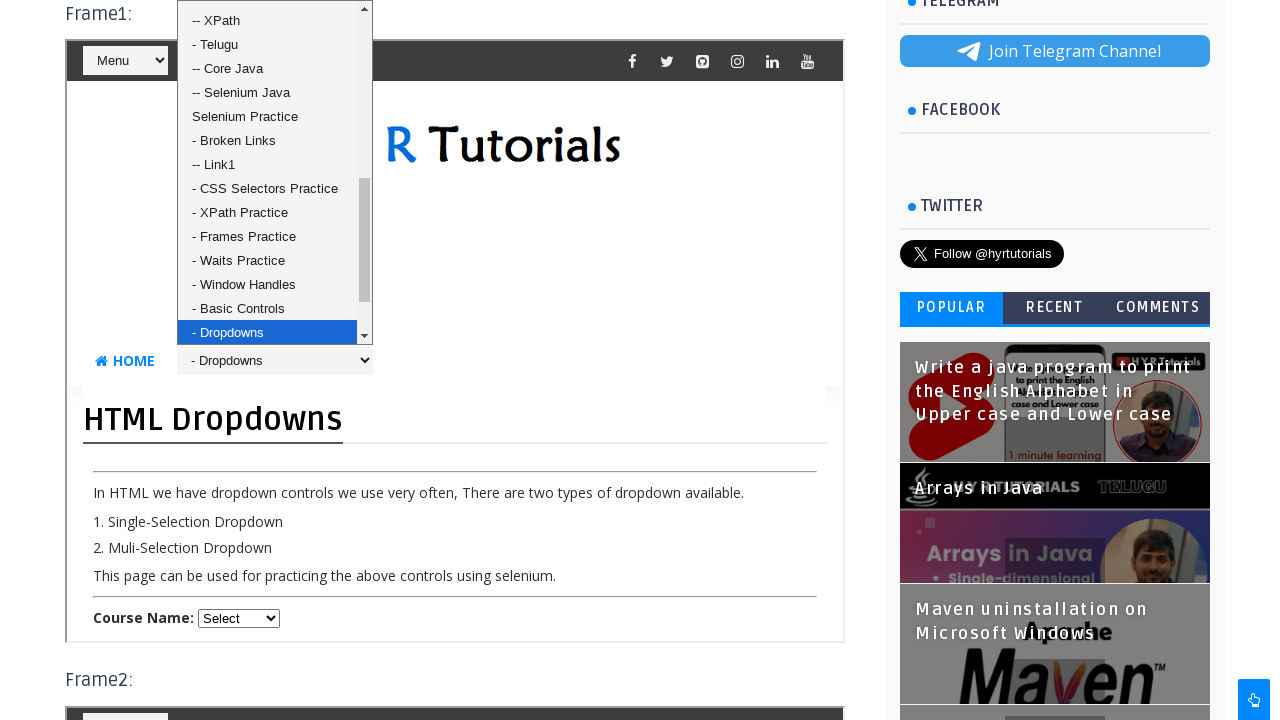

Filled first name field with 'Balaji' in second iframe on #firstName
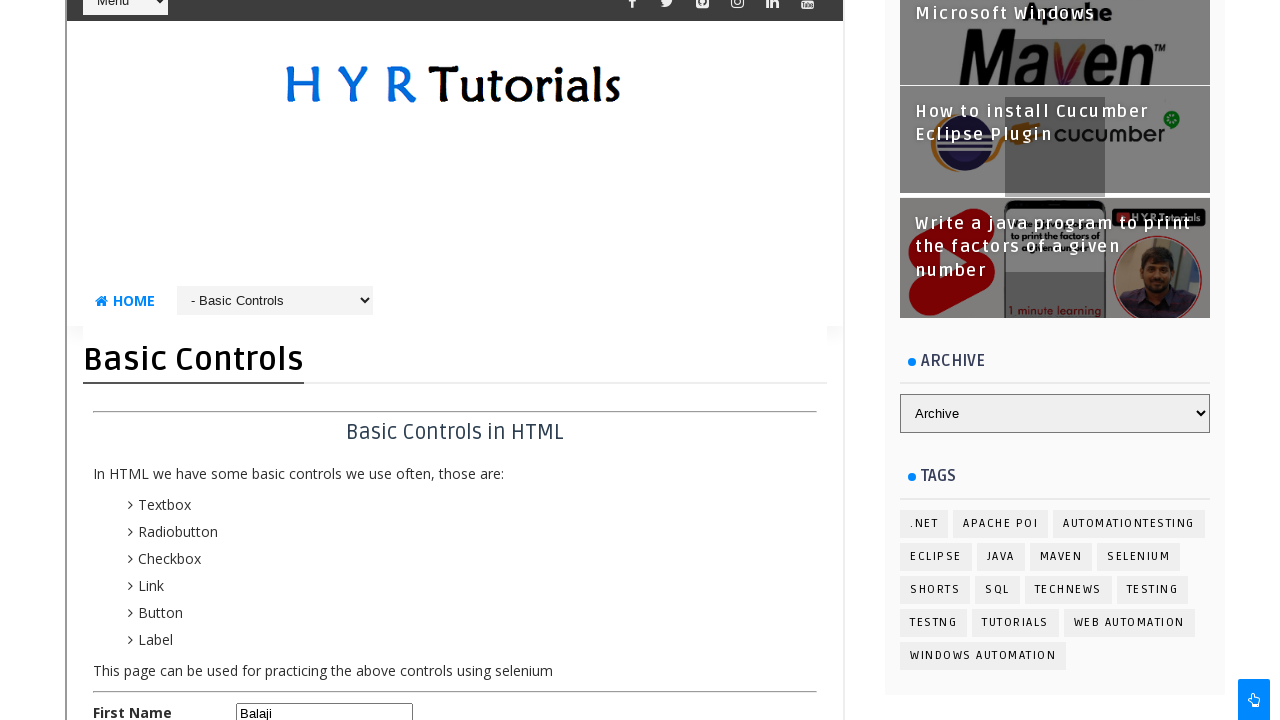

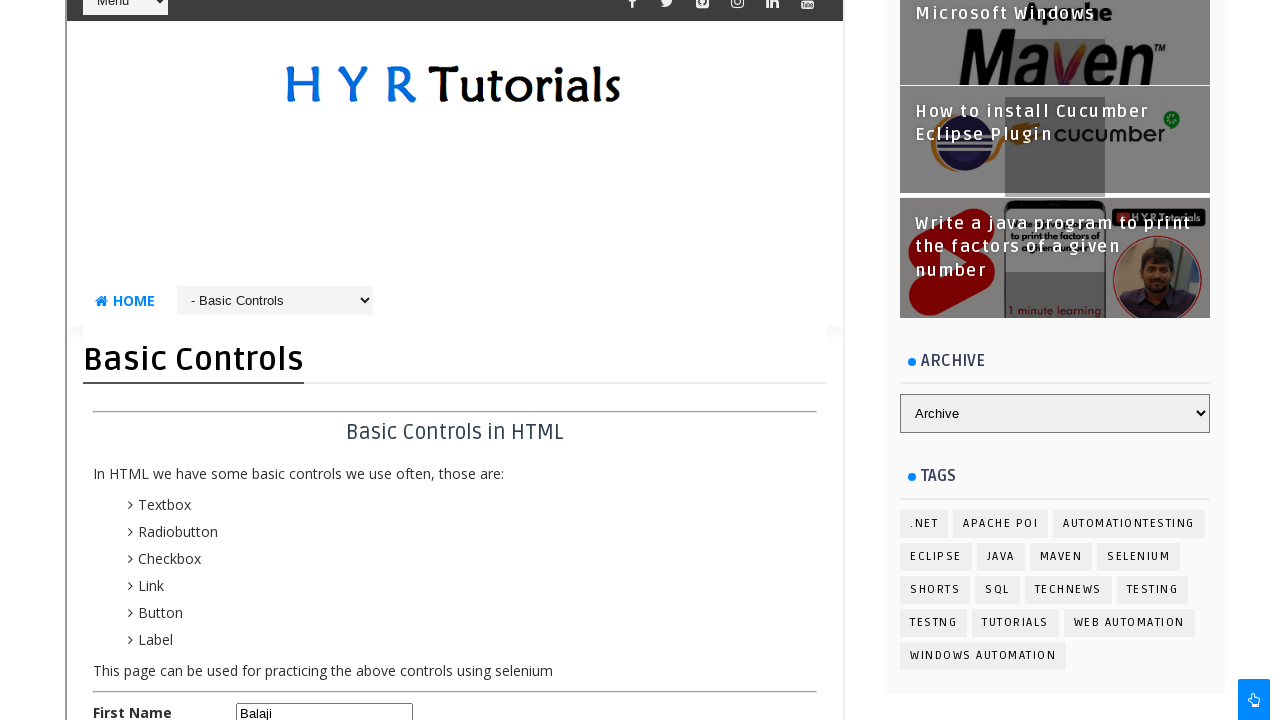